Tests the date picker widget by selecting a specific month (September), year (2015), and day (16th), then verifies the date is correctly displayed in the input field.

Starting URL: https://demoqa.com/date-picker

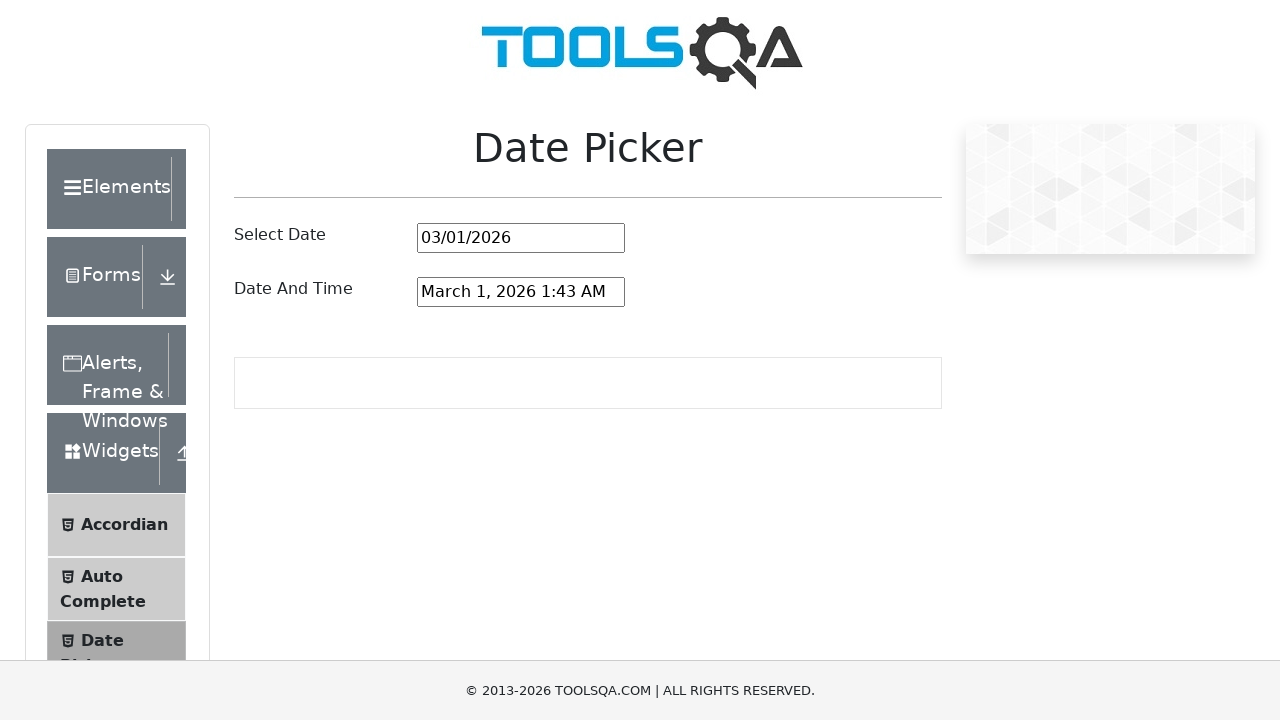

Clicked on date picker input to open calendar at (521, 238) on #datePickerMonthYearInput
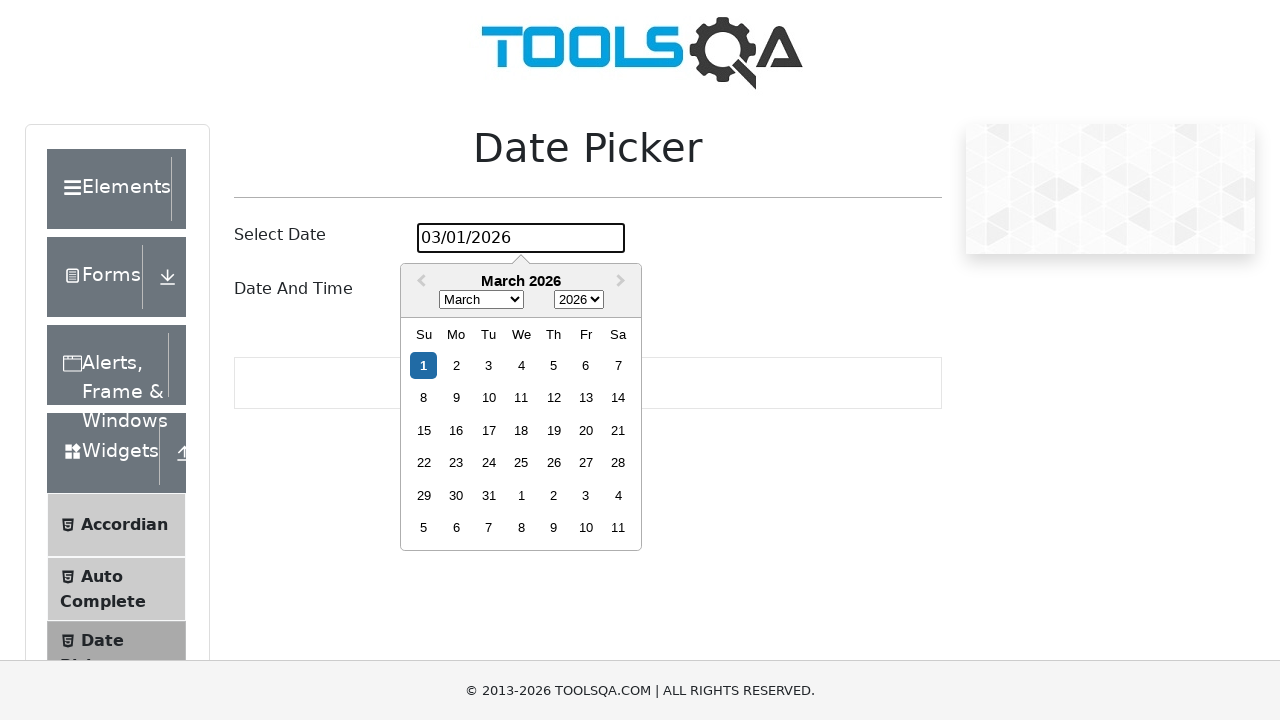

Selected September from month dropdown on .react-datepicker__month-select
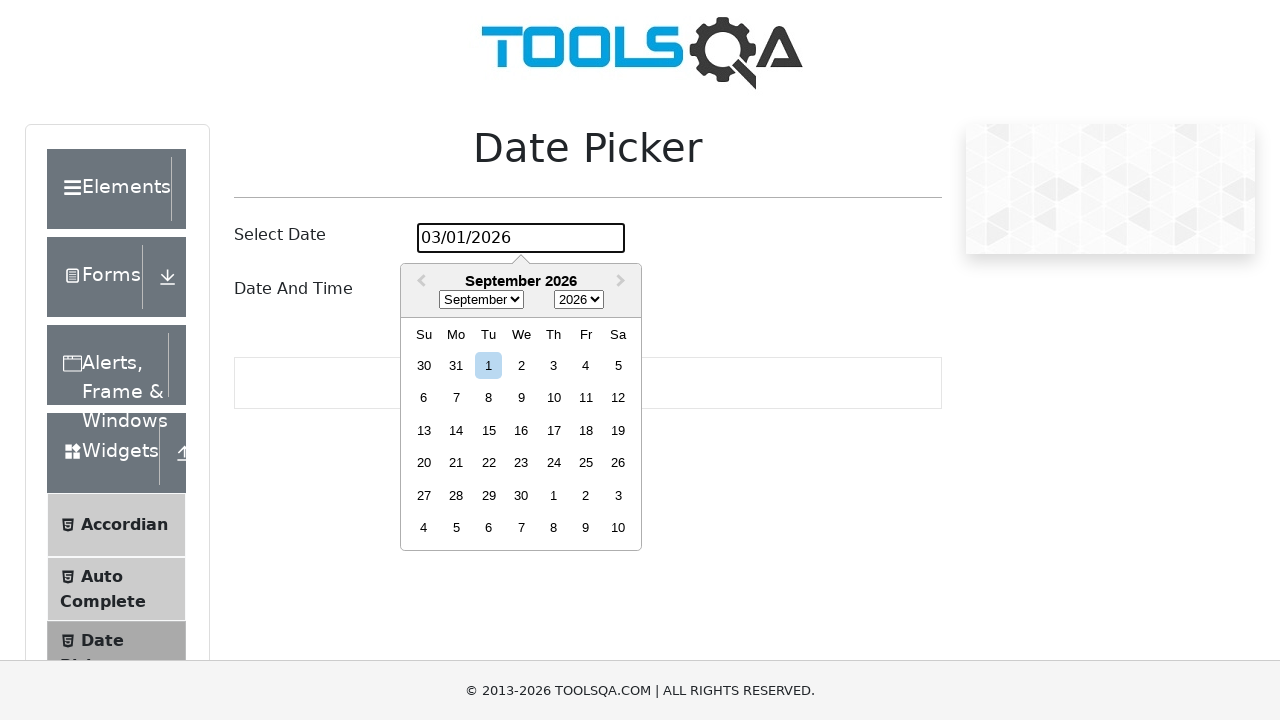

Selected 2015 from year dropdown on .react-datepicker__year-select
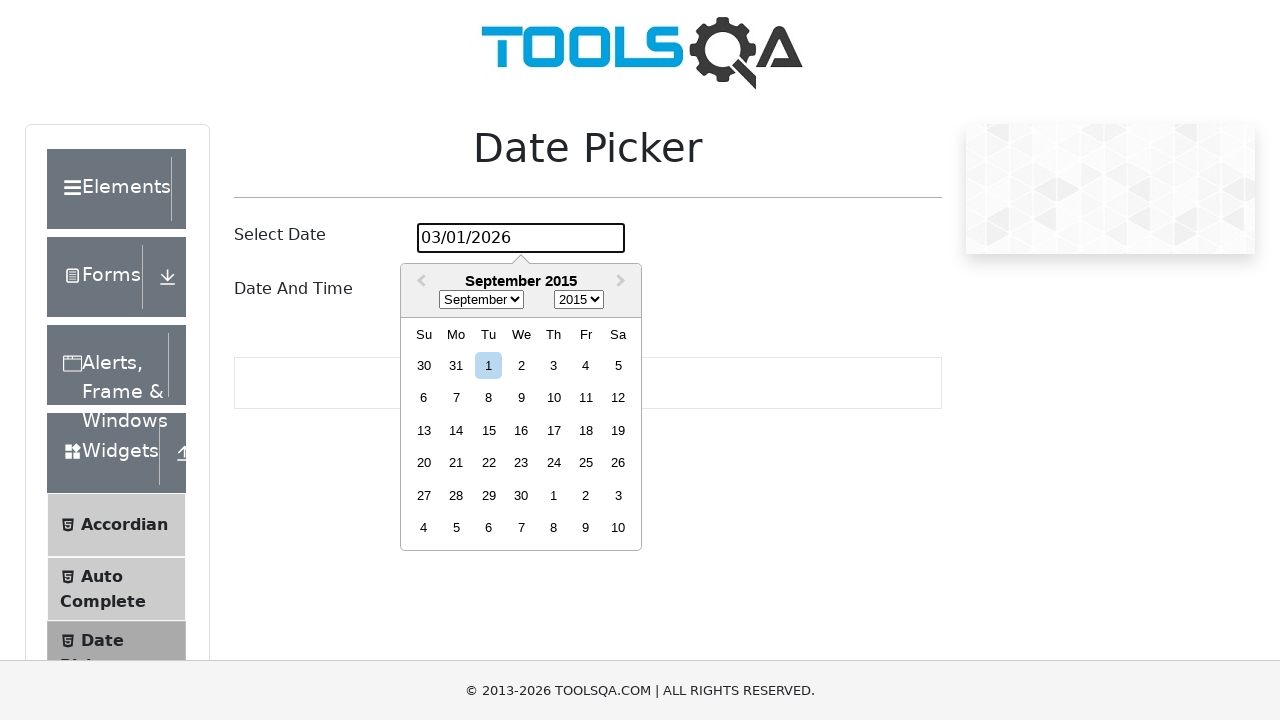

Clicked on day 16 at (521, 430) on .react-datepicker__day--016:not(.react-datepicker__day--outside-month)
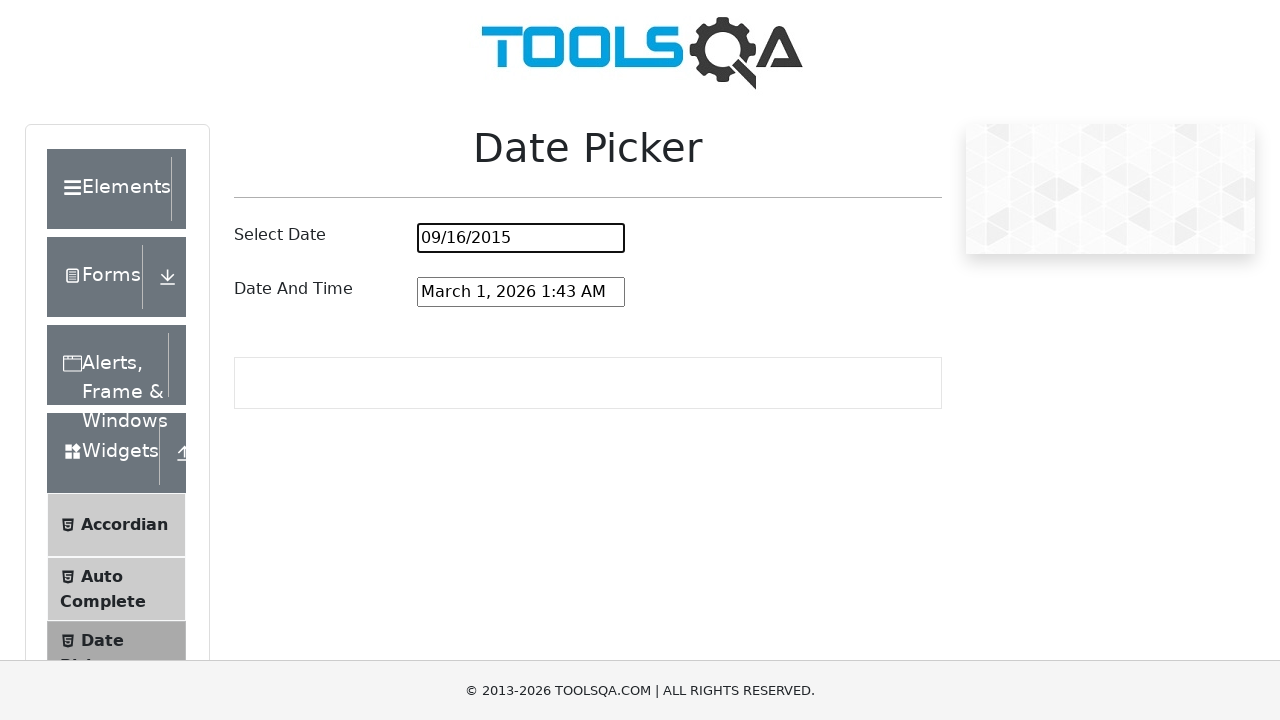

Verified that date input field displays '09/16/2015'
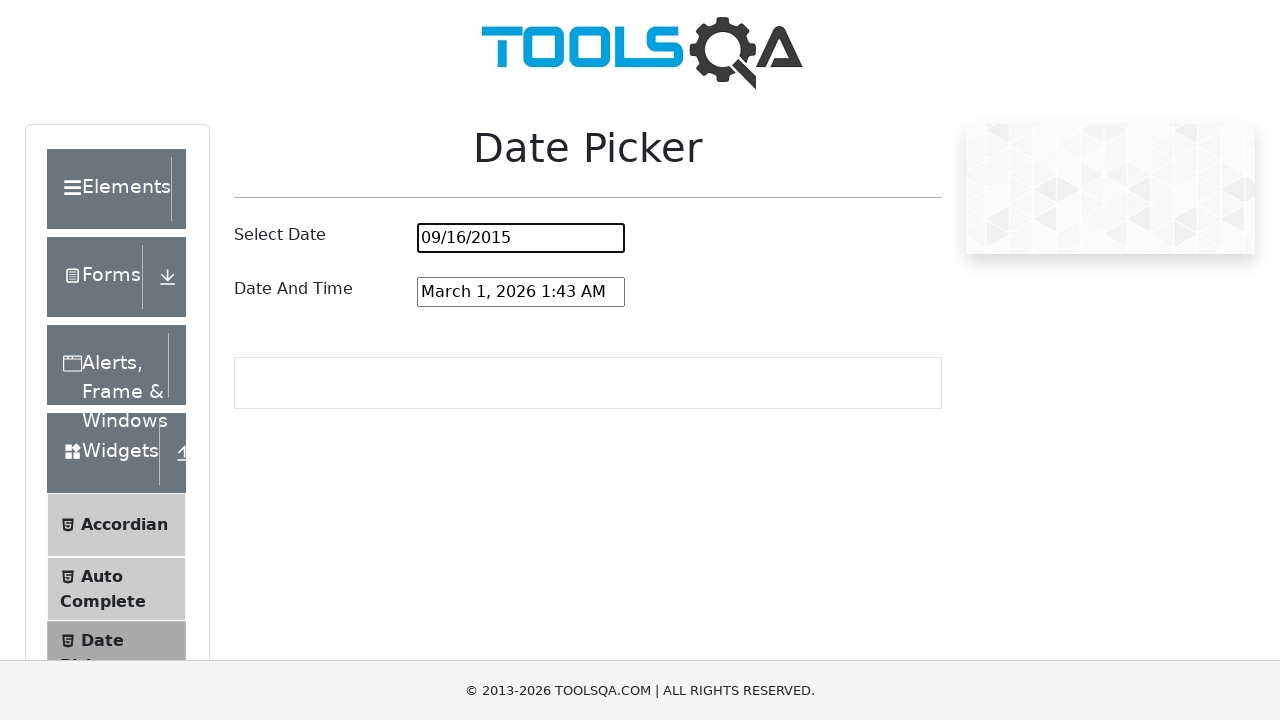

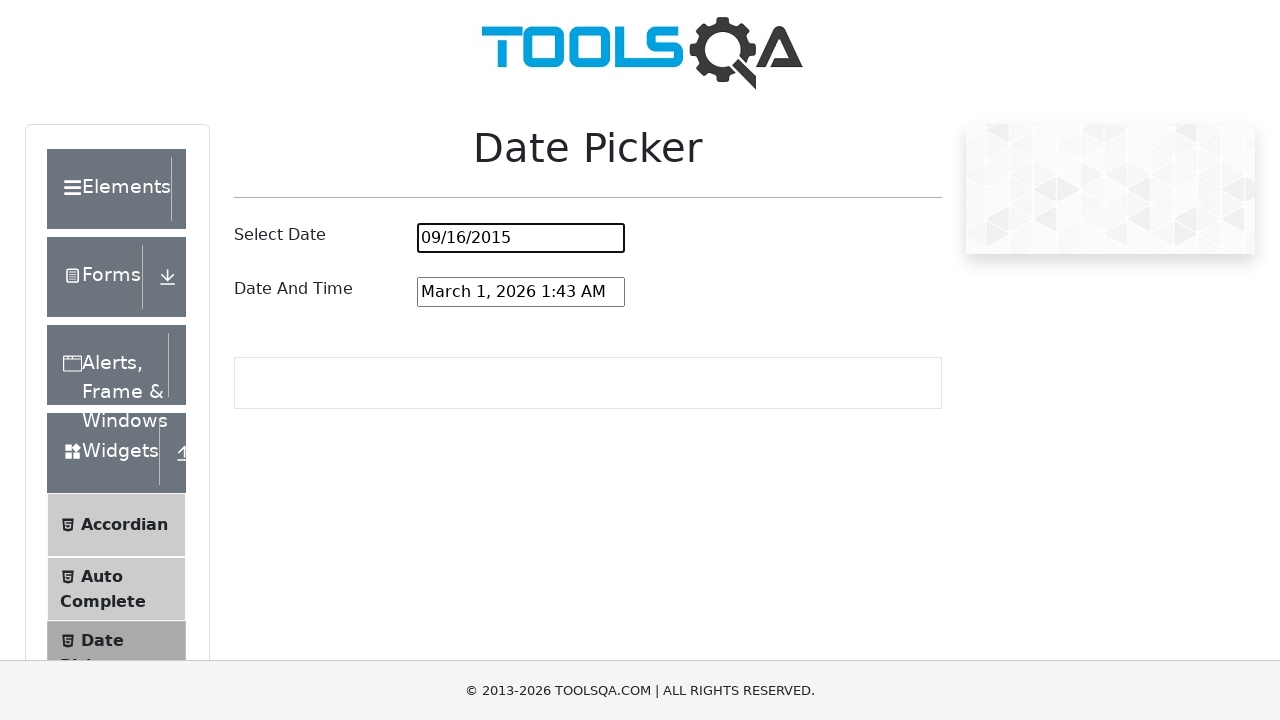